Scrolls to footer and verifies if YouTube link is present among the social media links

Starting URL: https://opensource-demo.orangehrmlive.com/web/index.php/auth/login

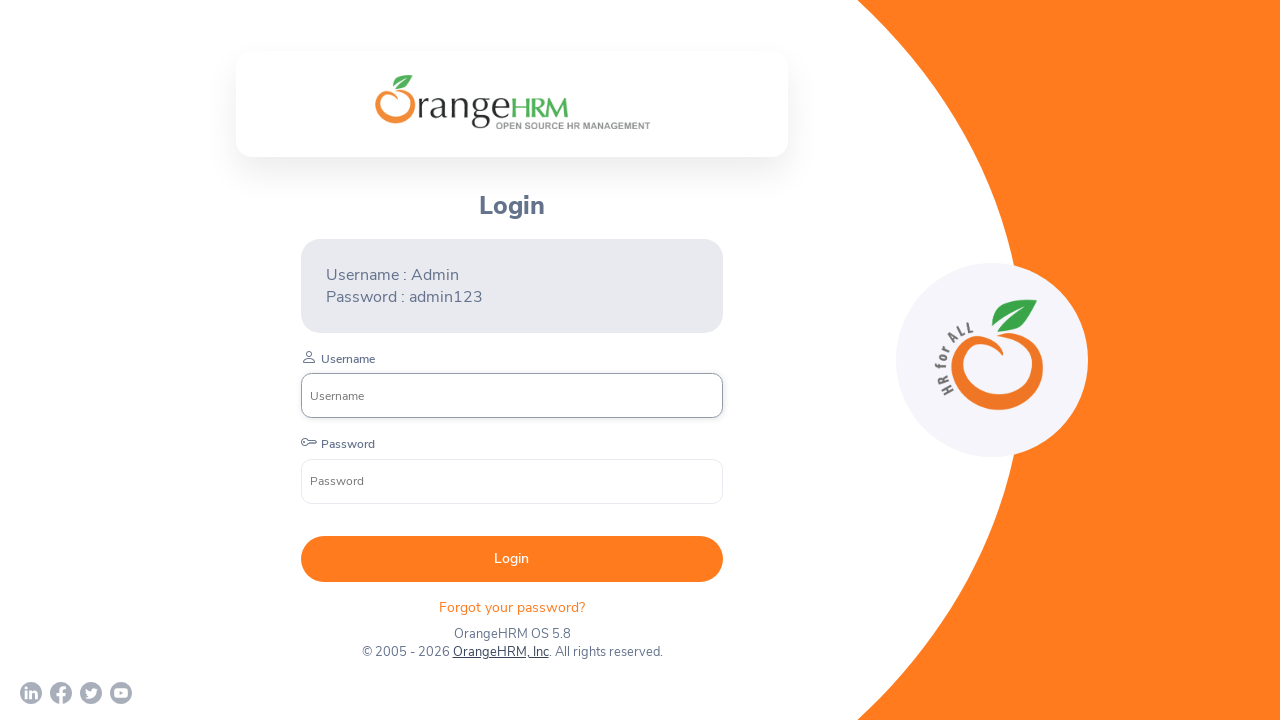

Scrolled to footer with social media icons
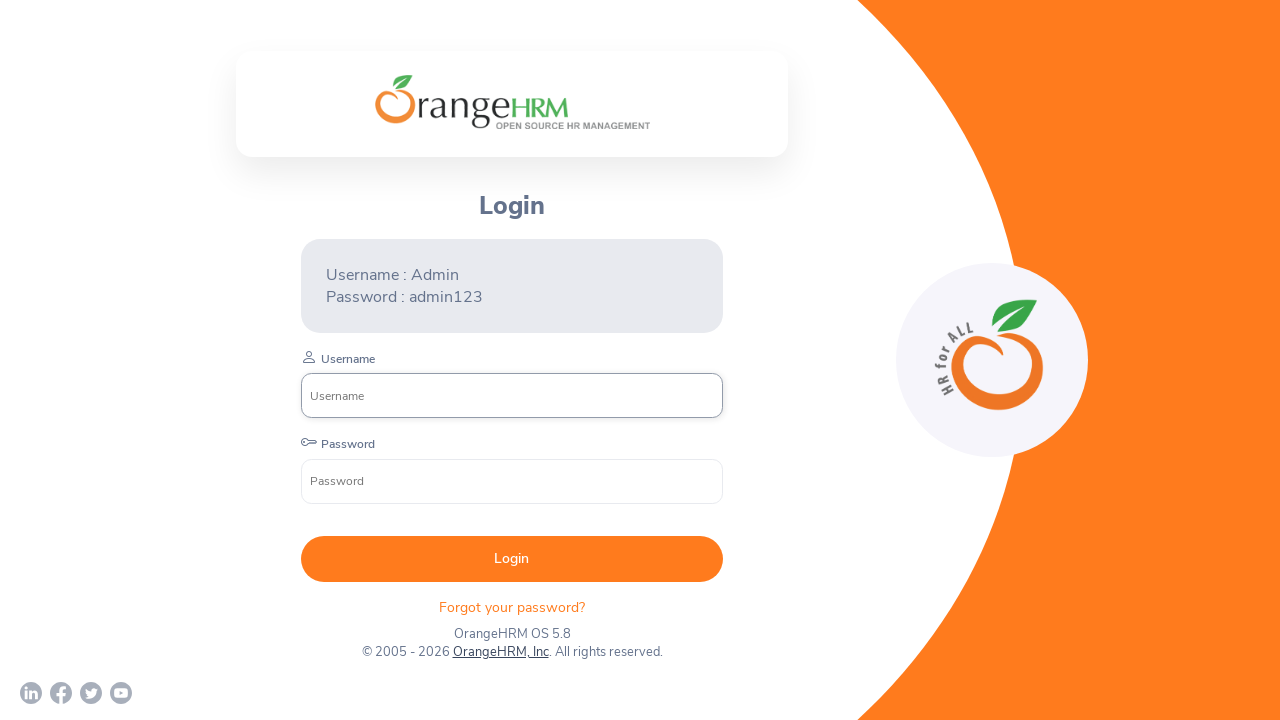

Retrieved all social media links from footer
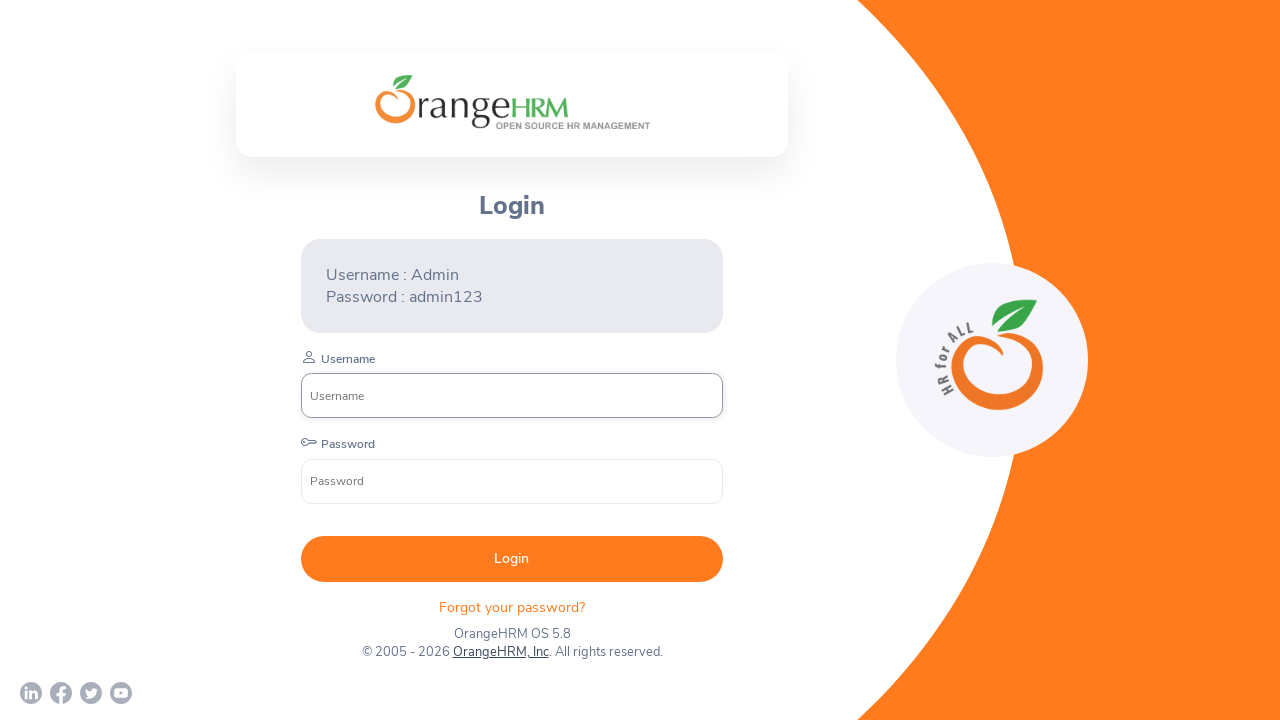

Checked social media link with href: https://www.linkedin.com/company/orangehrm/mycompany/
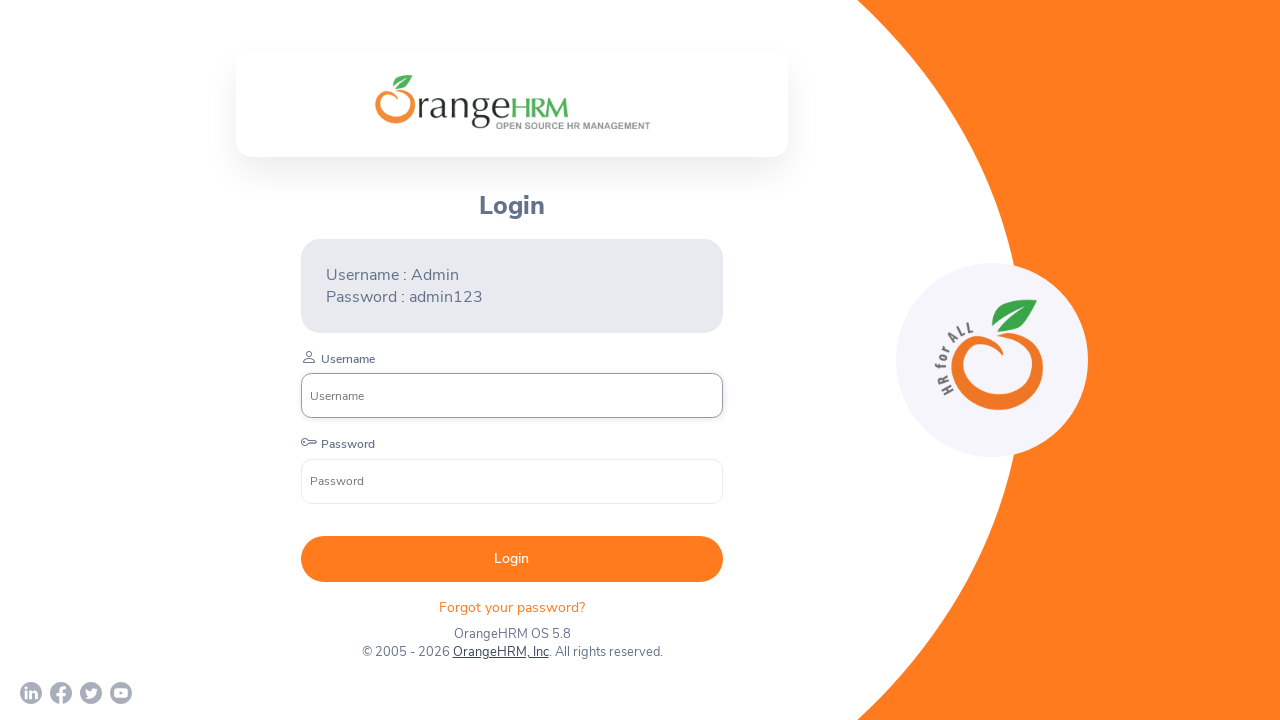

Checked social media link with href: https://www.facebook.com/OrangeHRM/
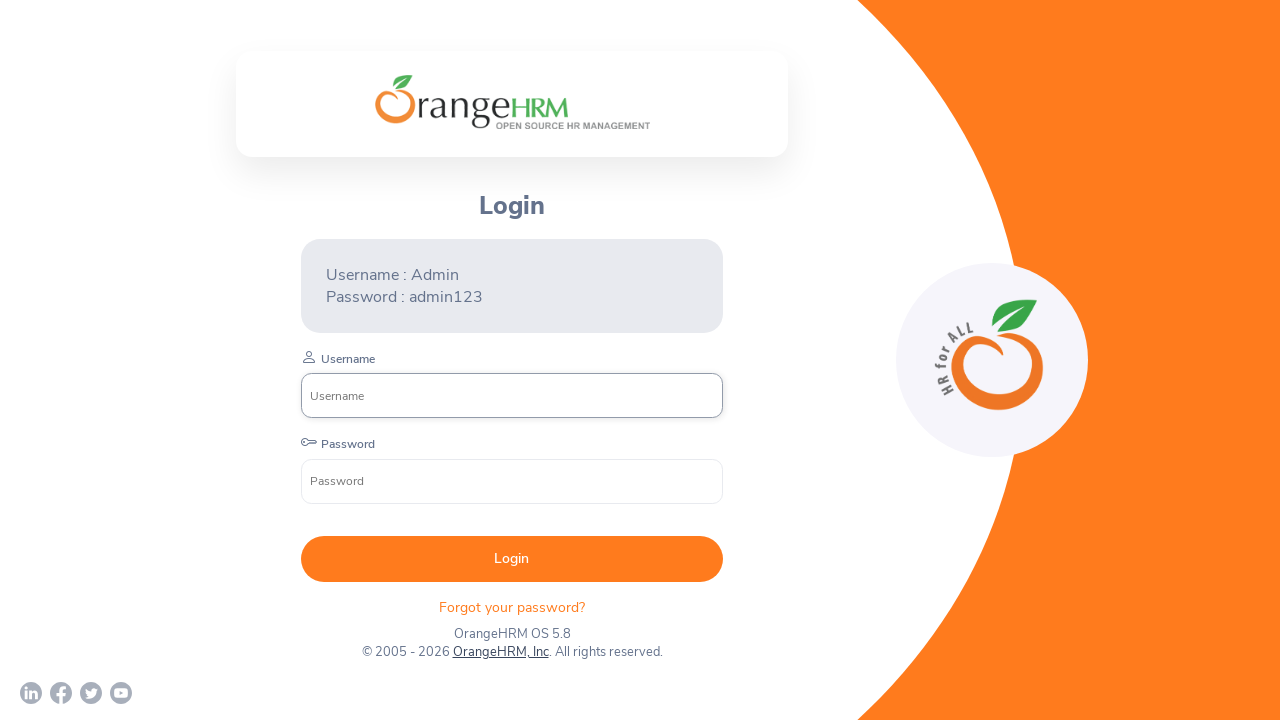

Checked social media link with href: https://twitter.com/orangehrm?lang=en
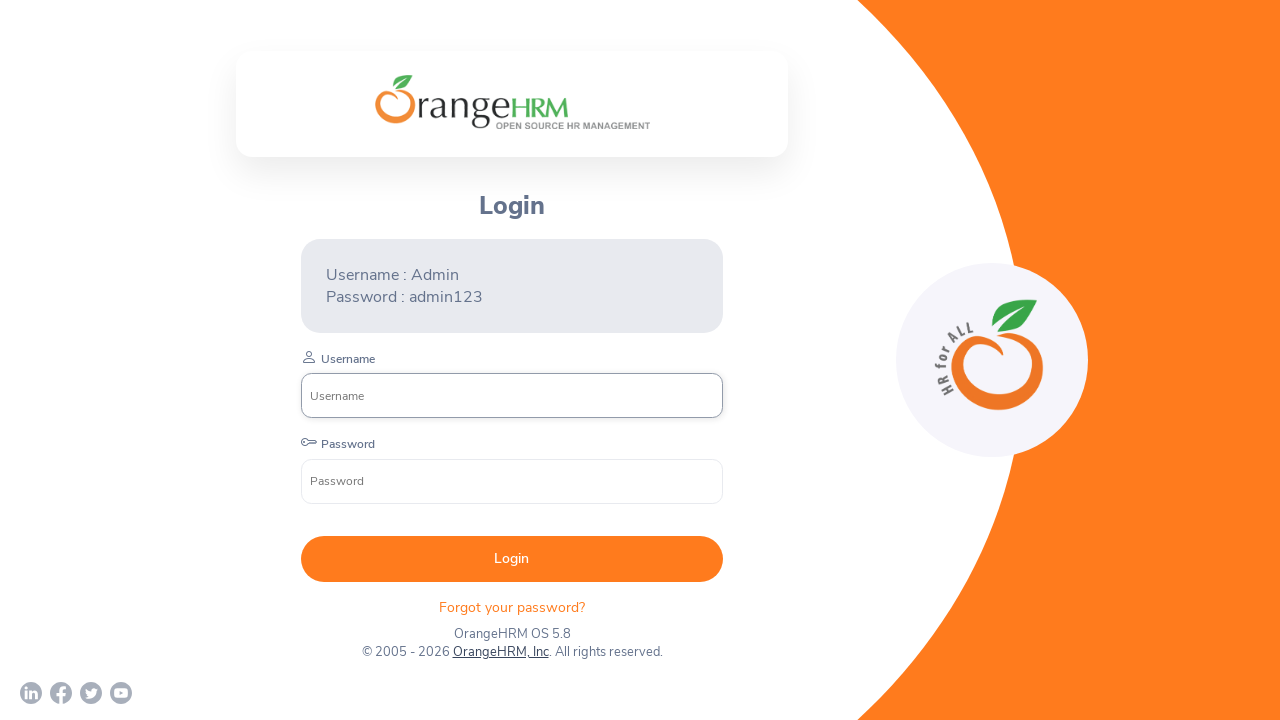

Checked social media link with href: https://www.youtube.com/c/OrangeHRMInc
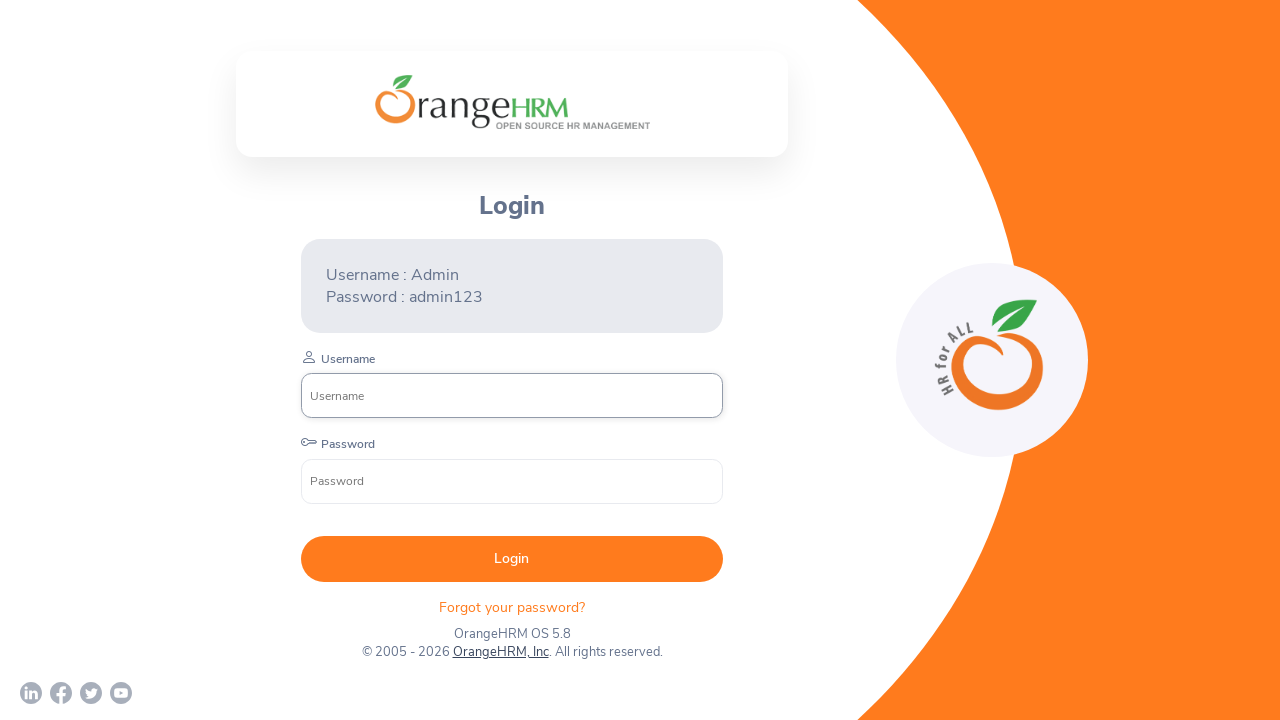

YouTube link found among social media links
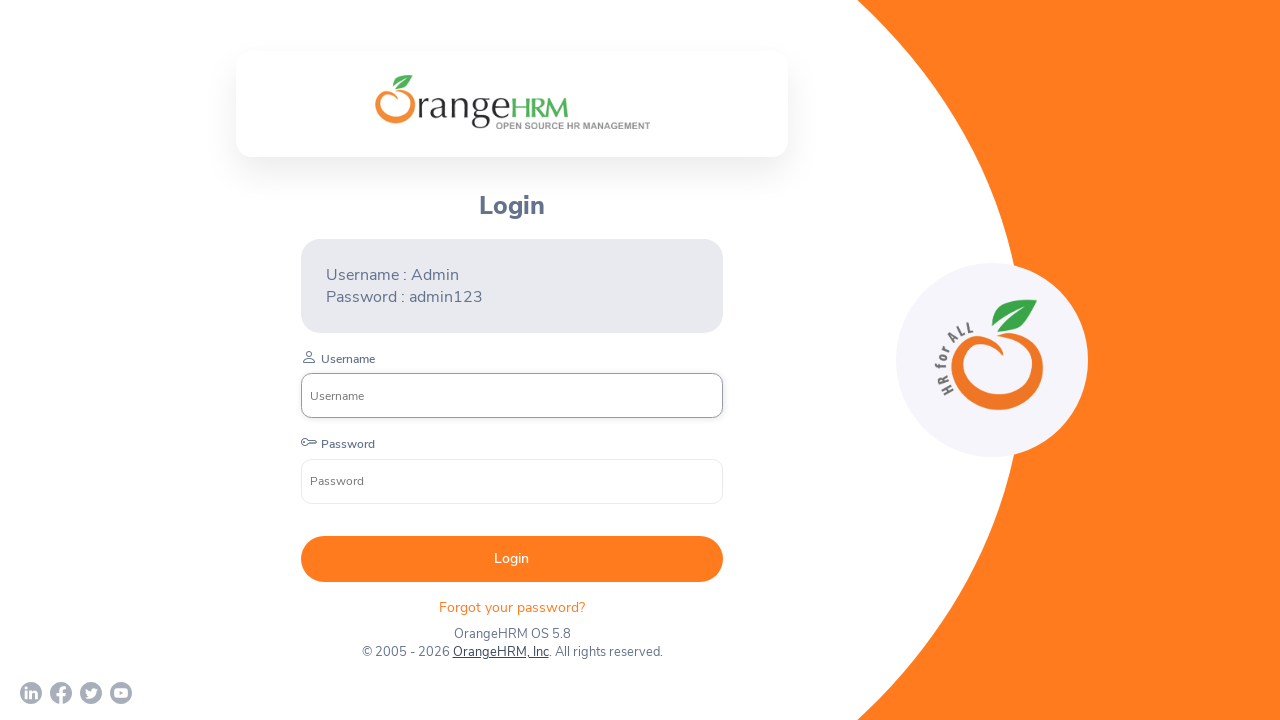

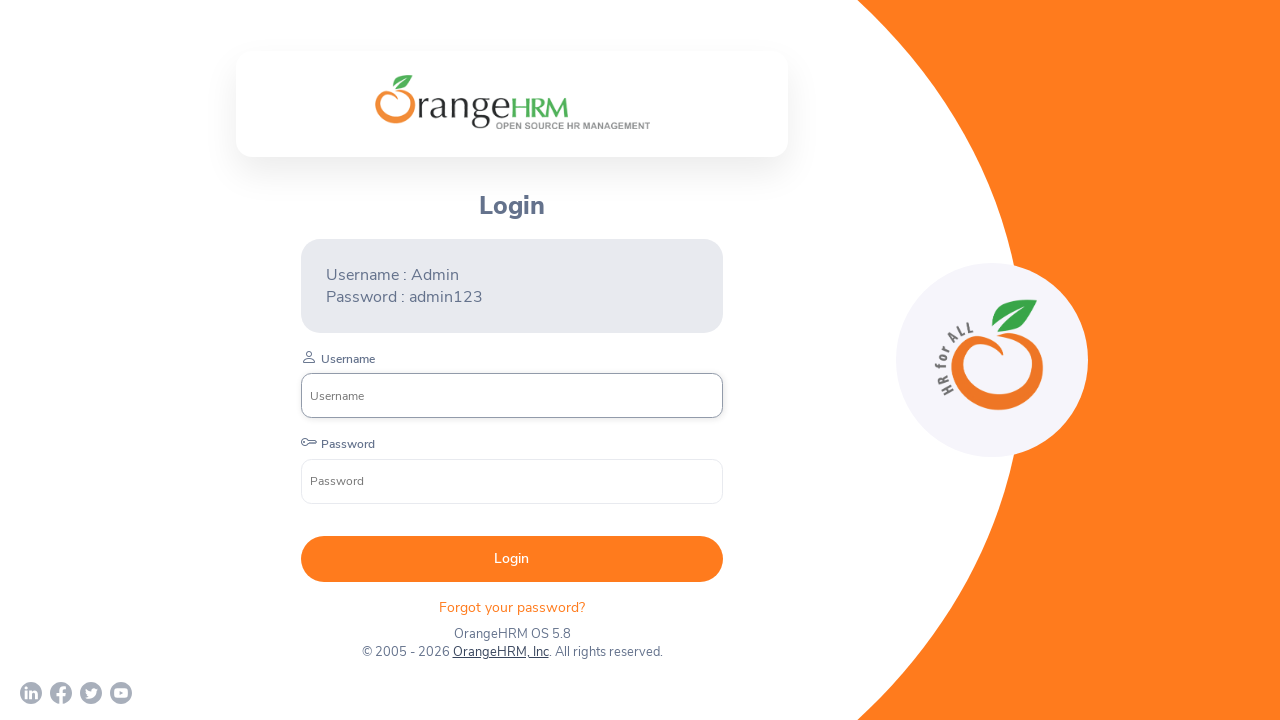